Tests navigation to the Dropdown page by clicking the "Dropdown" link and verifying the page header text displays "Dropdown List"

Starting URL: https://the-internet.herokuapp.com/

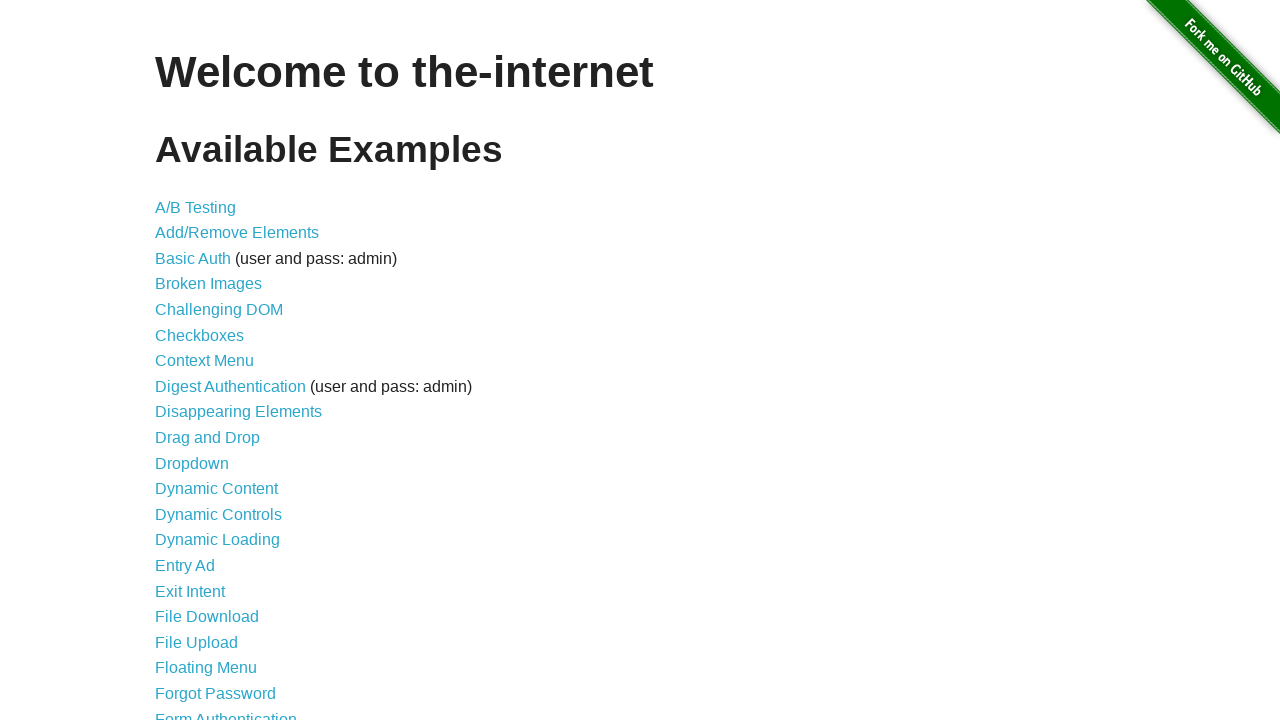

Clicked the 'Dropdown' link to navigate to dropdown page at (192, 463) on text=Dropdown
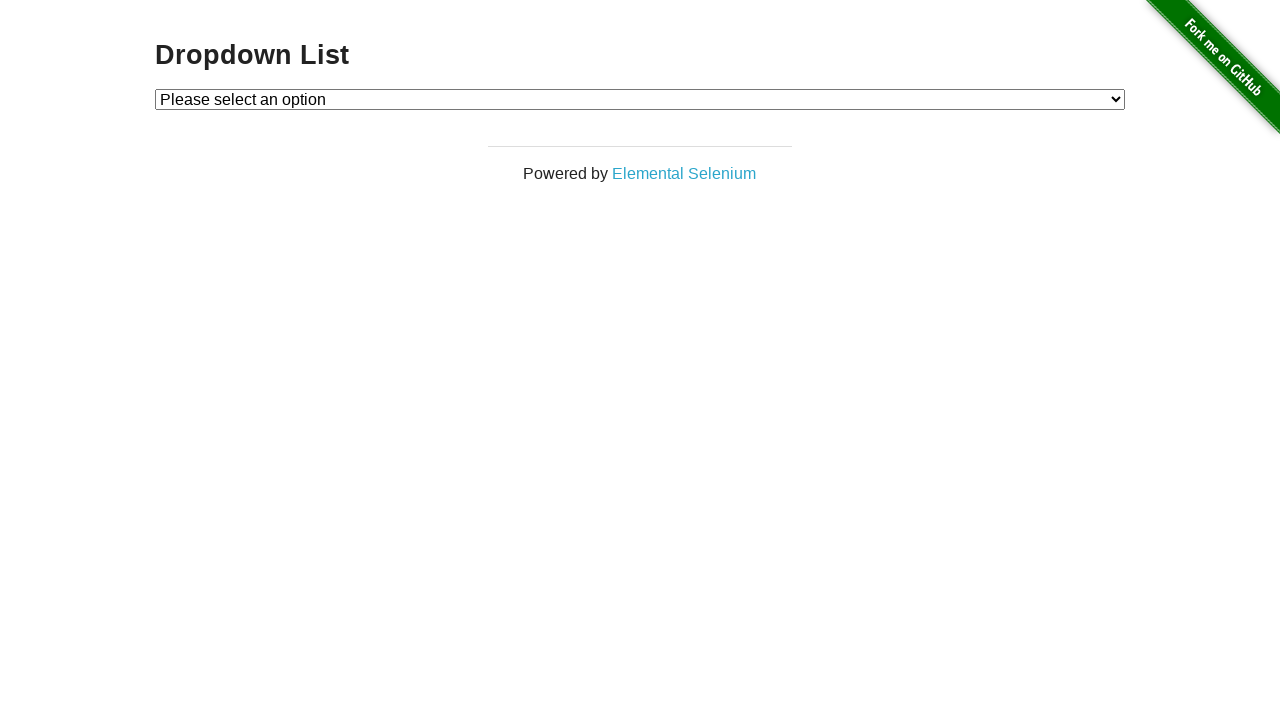

Waited for the page header element to load
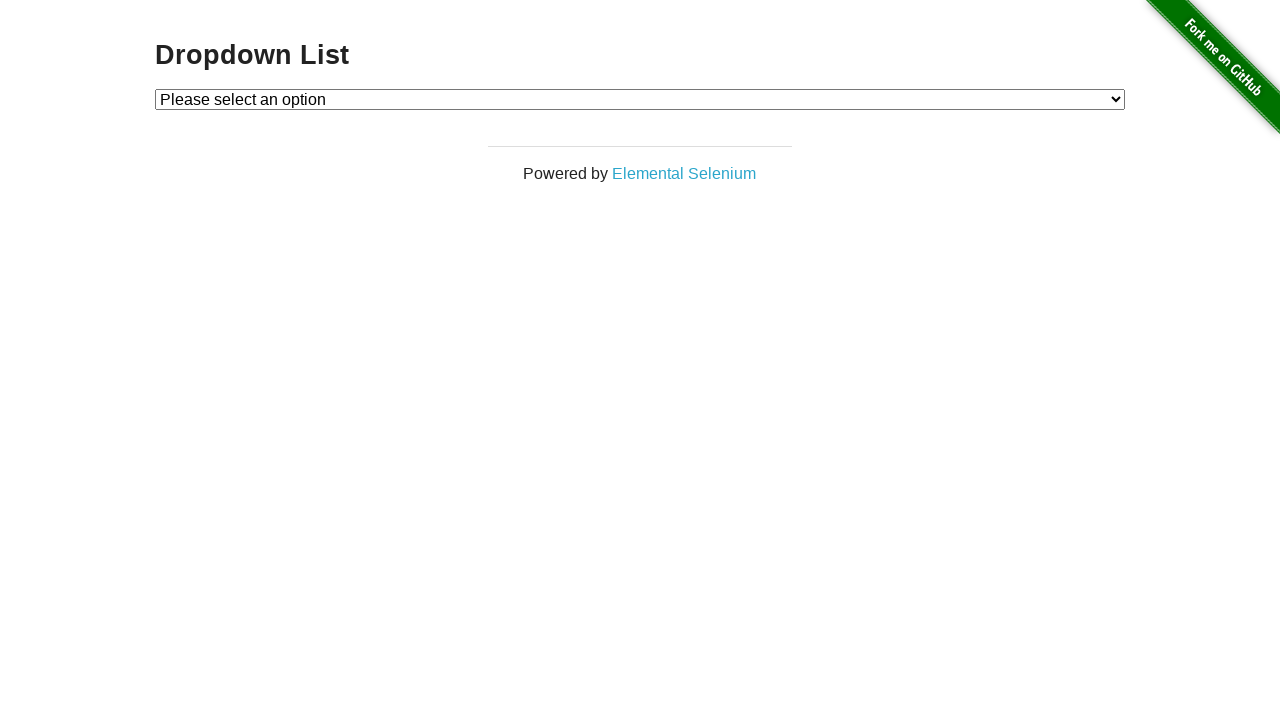

Verified that the page header text displays 'Dropdown List'
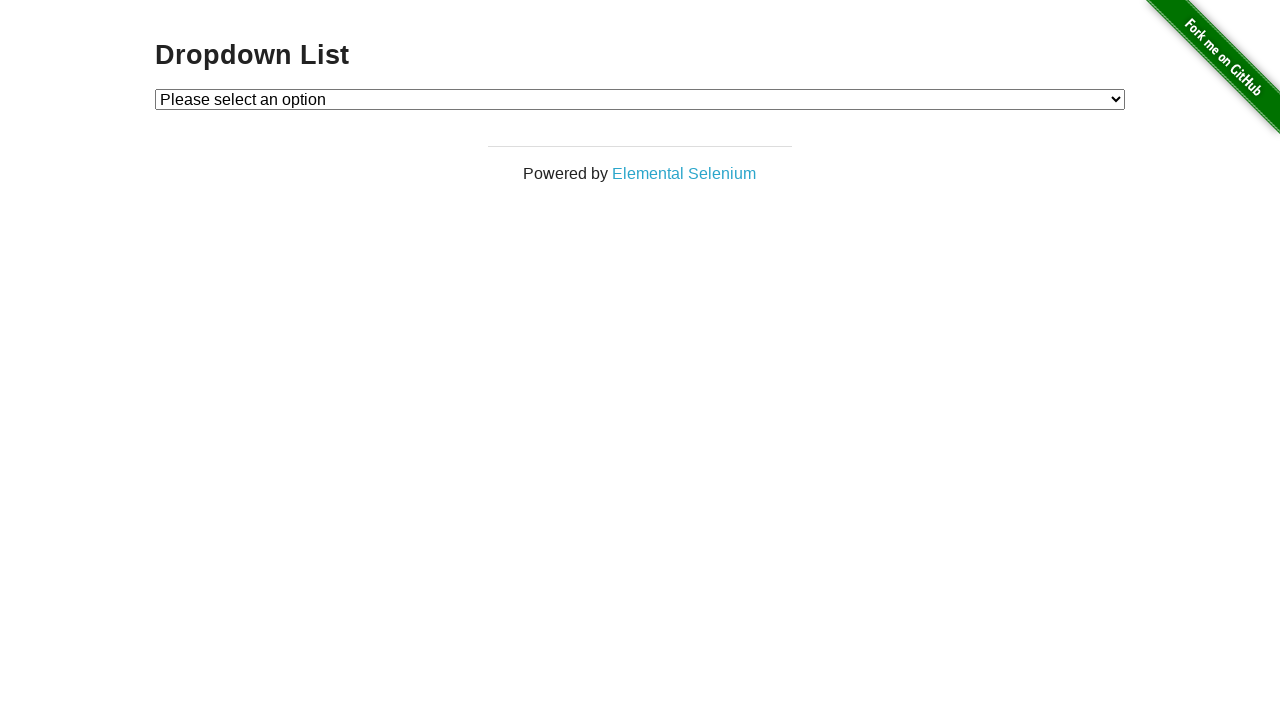

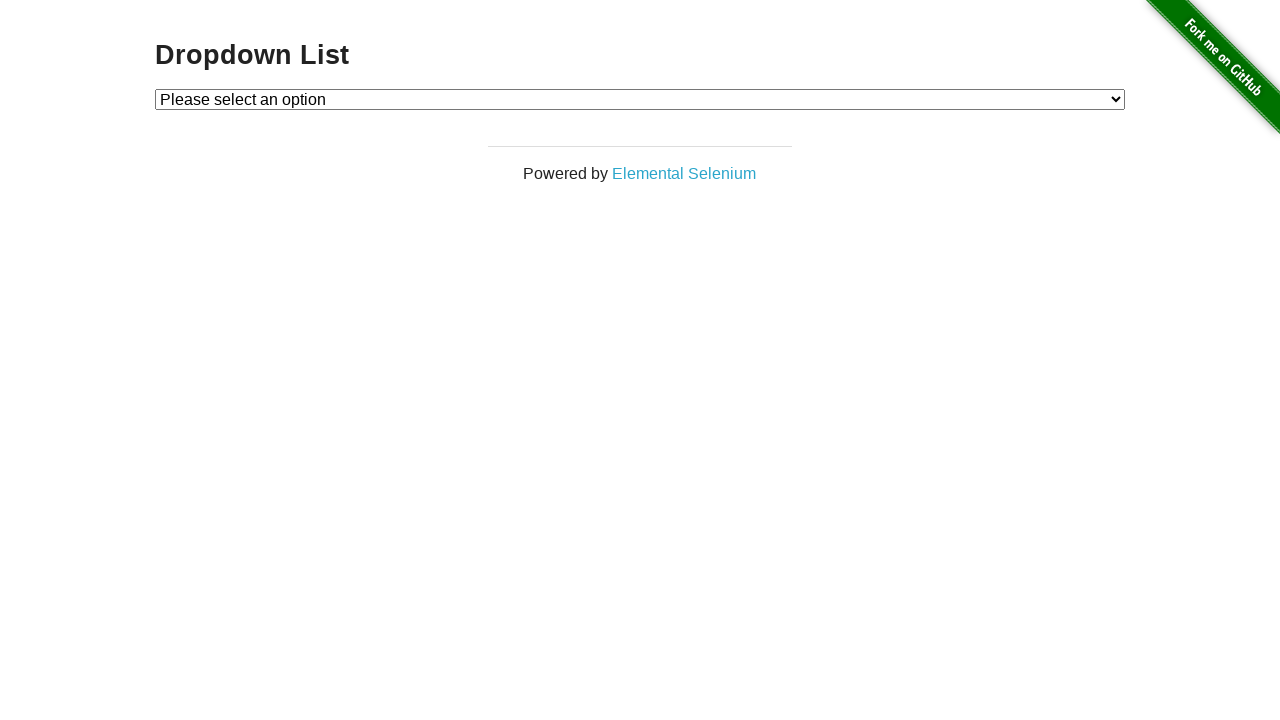